Tests dynamic content loading by clicking a start button and waiting for hidden content to become visible

Starting URL: https://the-internet.herokuapp.com/dynamic_loading/1

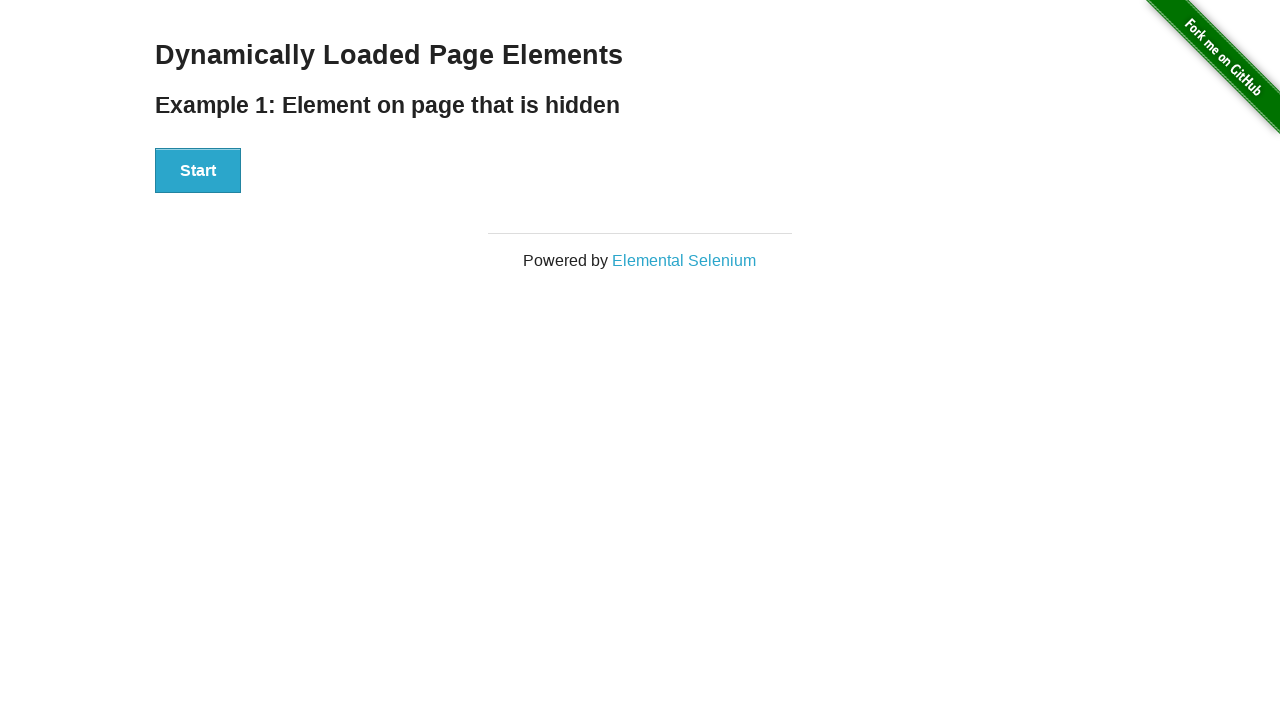

Navigated to dynamic loading test page
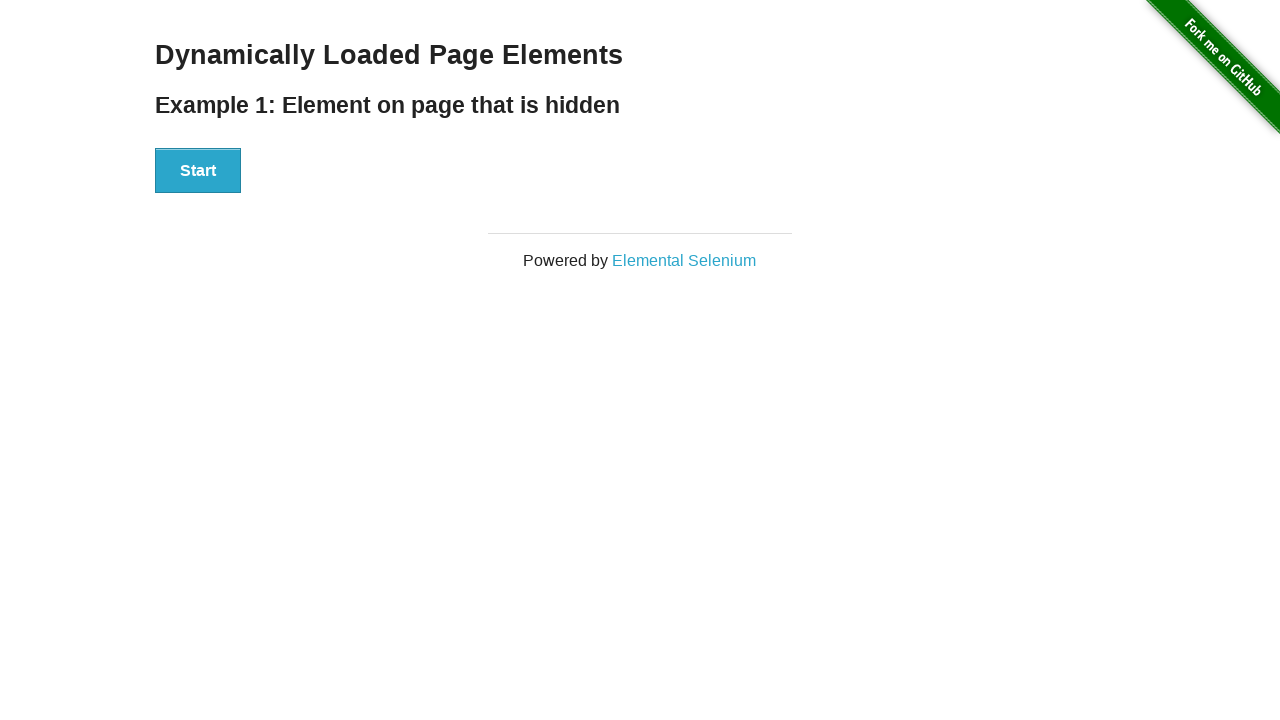

Clicked start button to trigger dynamic content loading at (198, 171) on #start button
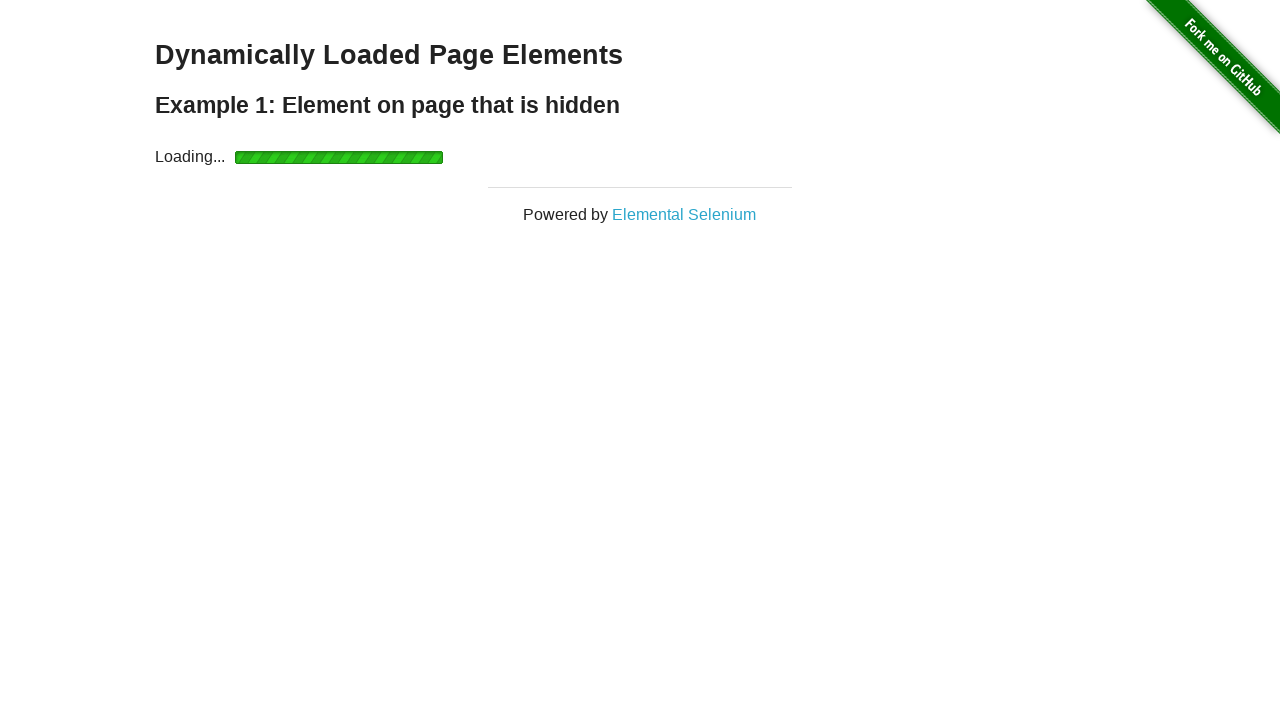

Hidden content became visible after dynamic loading
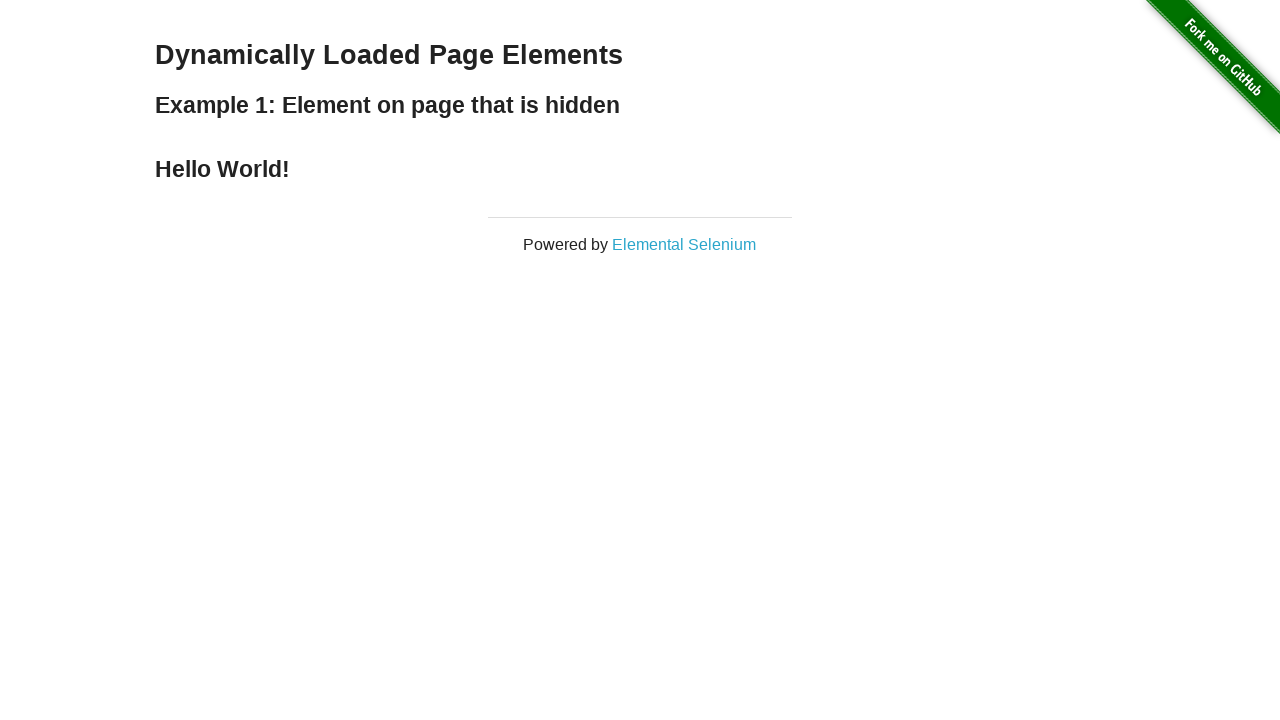

Retrieved loaded text: 'Hello World!'
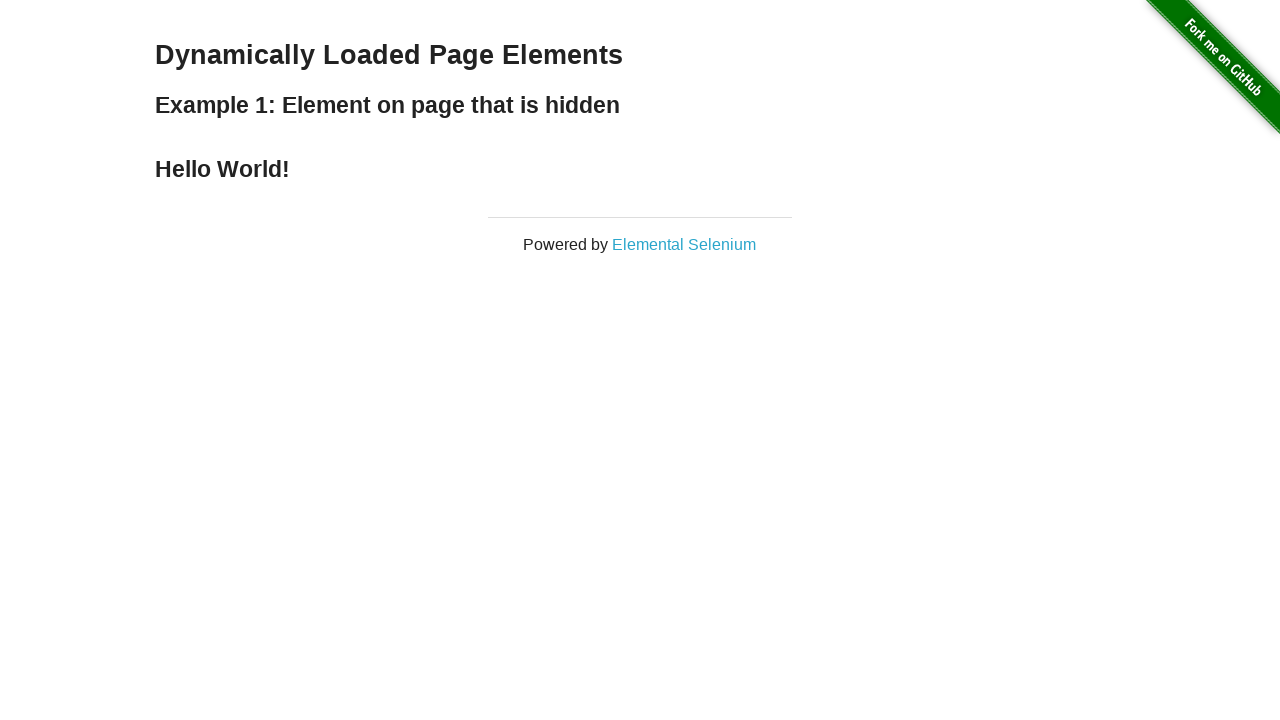

Printed loaded text to console
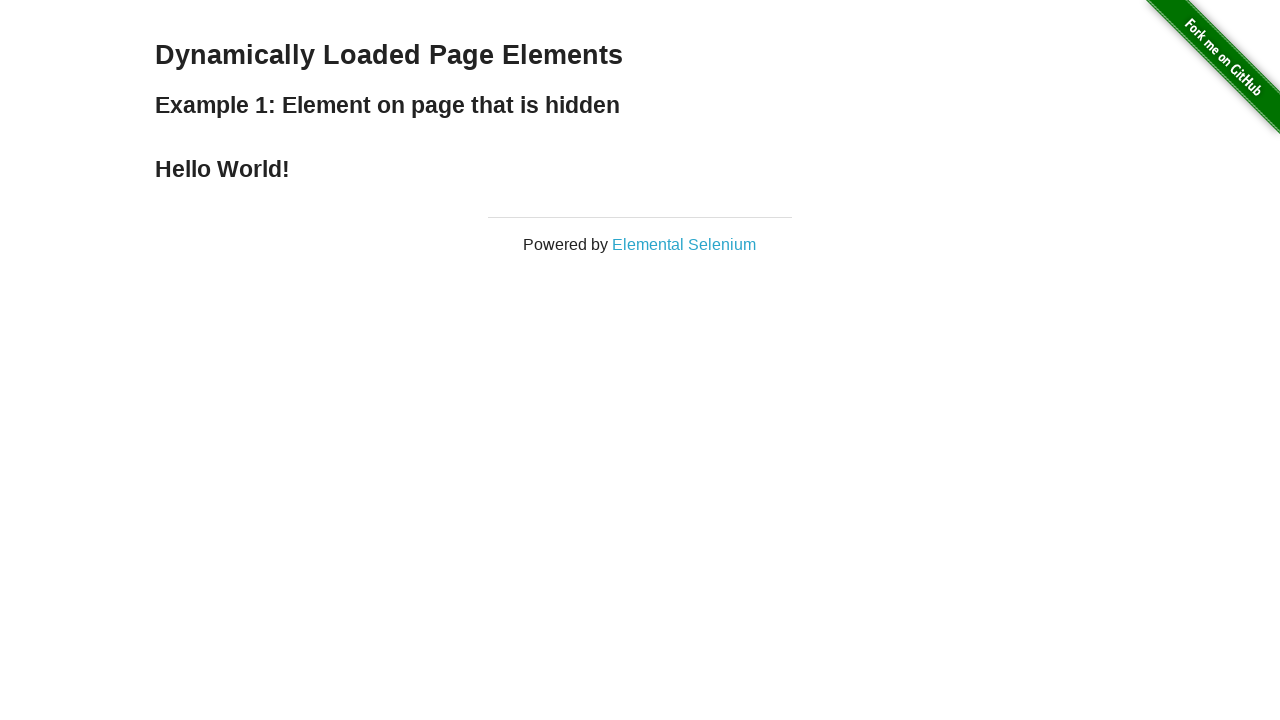

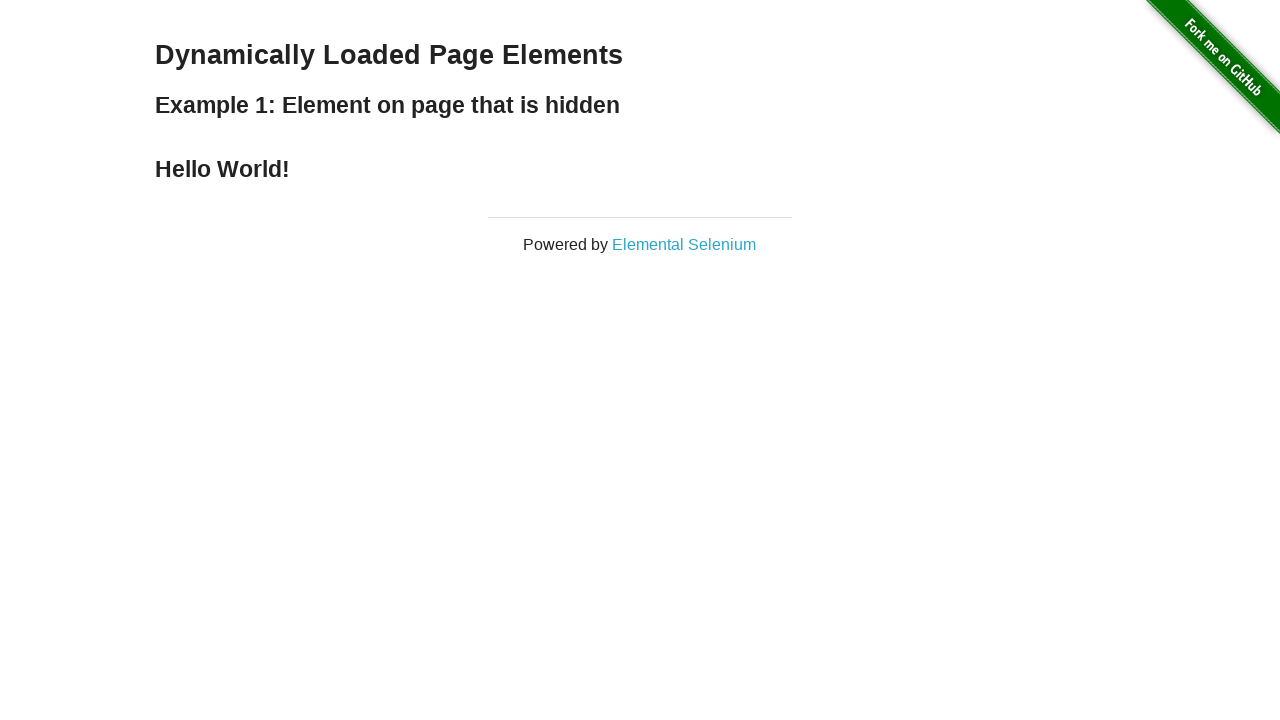